Tests date picker functionality on a practice form by selecting a specific date (May 1st, 2022) using month dropdown, year dropdown, and day selection

Starting URL: https://demoqa.com/automation-practice-form

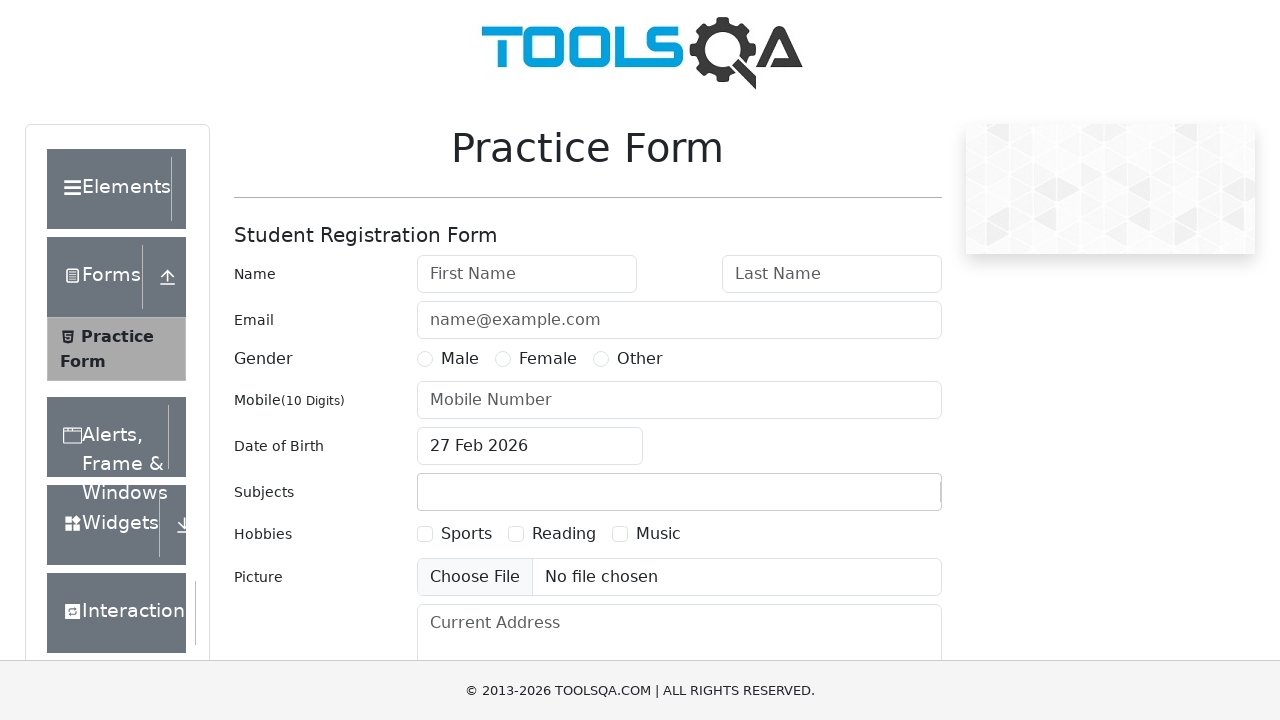

Clicked date of birth input to open date picker at (530, 446) on #dateOfBirthInput
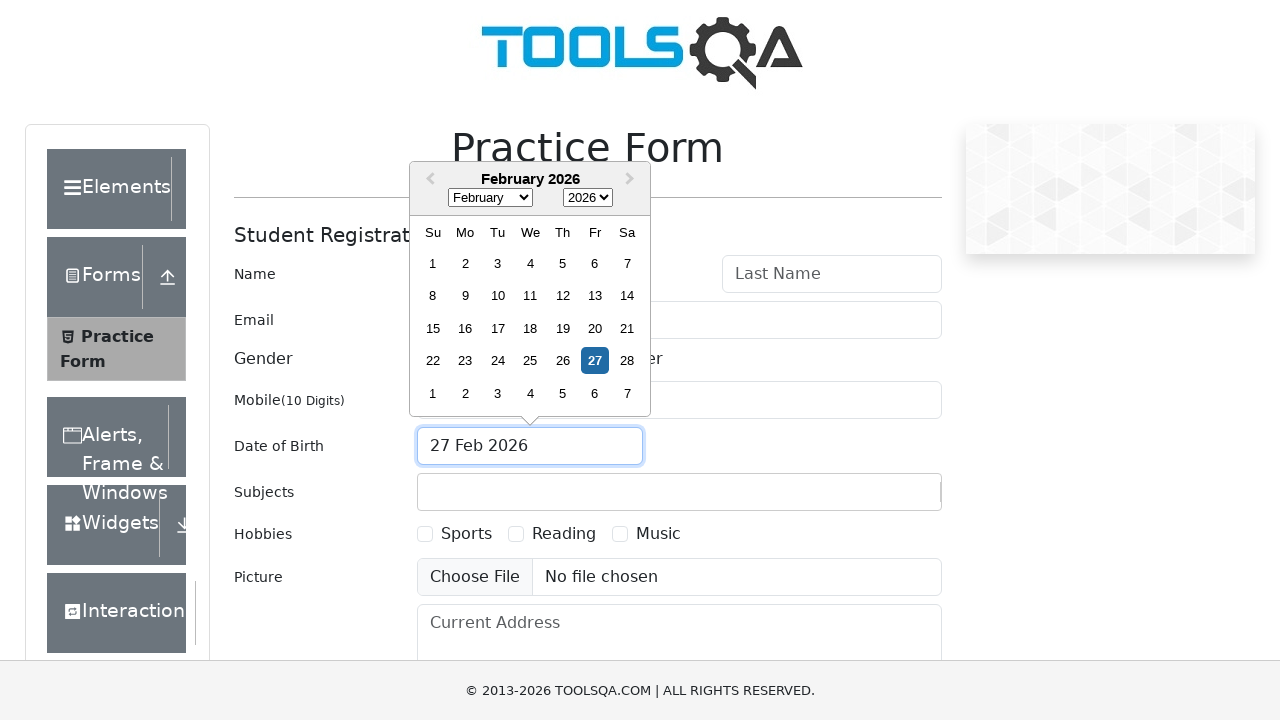

Selected May from month dropdown on select.react-datepicker__month-select
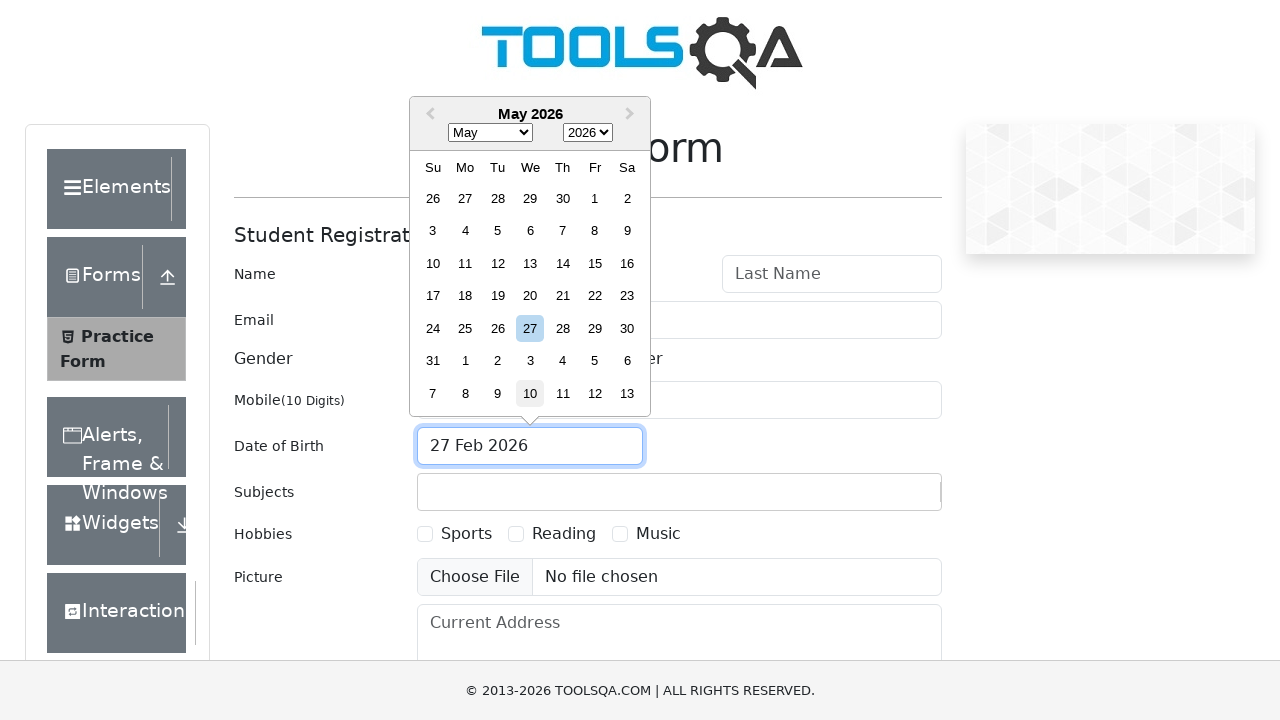

Selected 2022 from year dropdown on select.react-datepicker__year-select
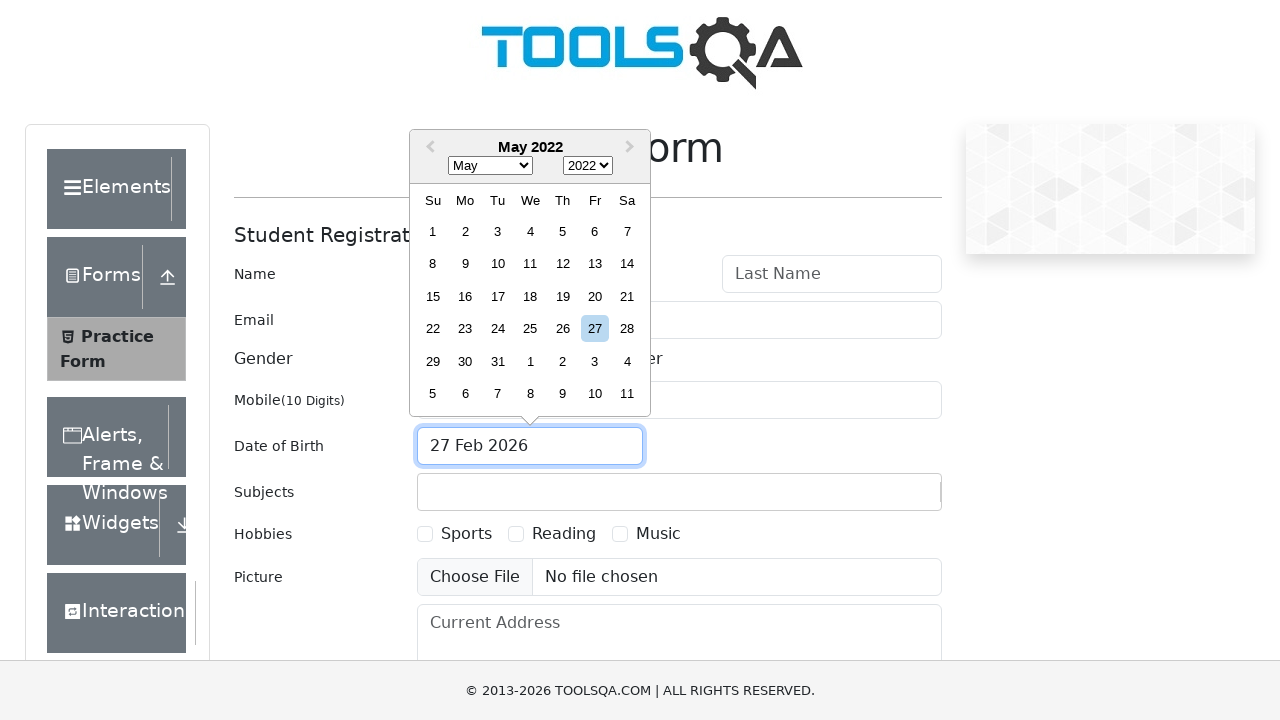

Selected May 1st, 2022 as date of birth at (433, 231) on xpath=//*[@aria-label='Choose Sunday, May 1st, 2022']
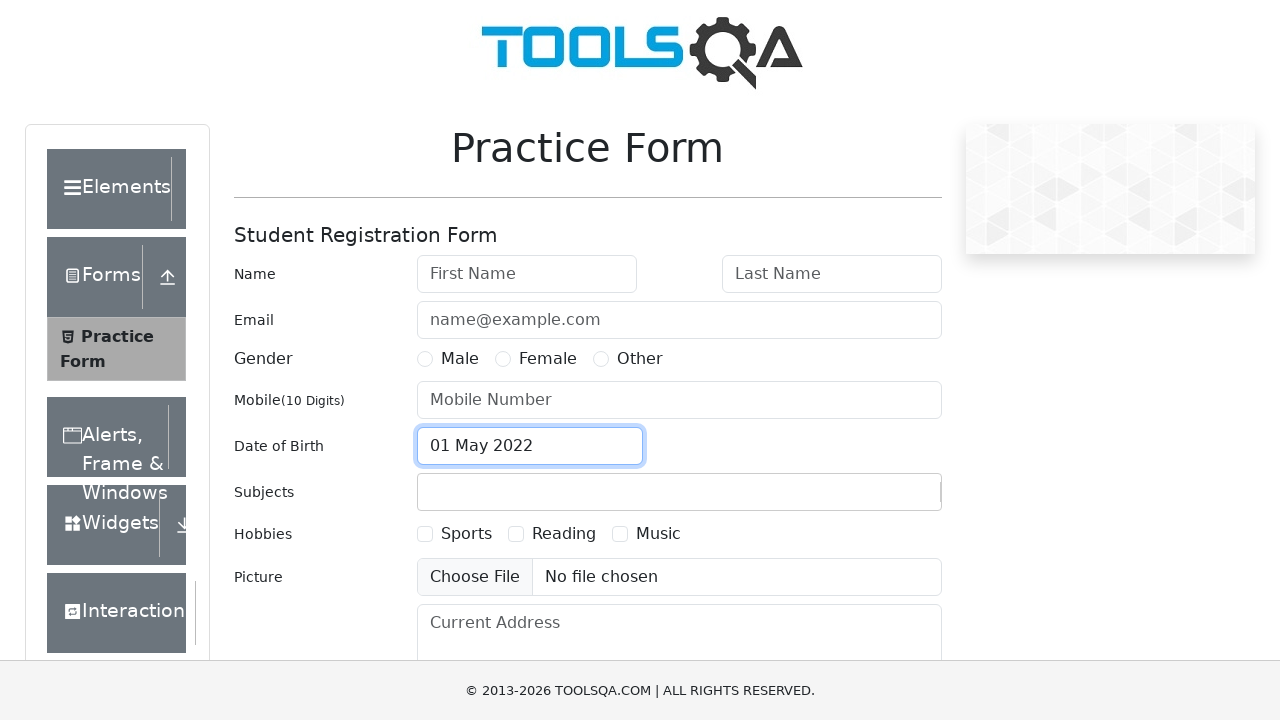

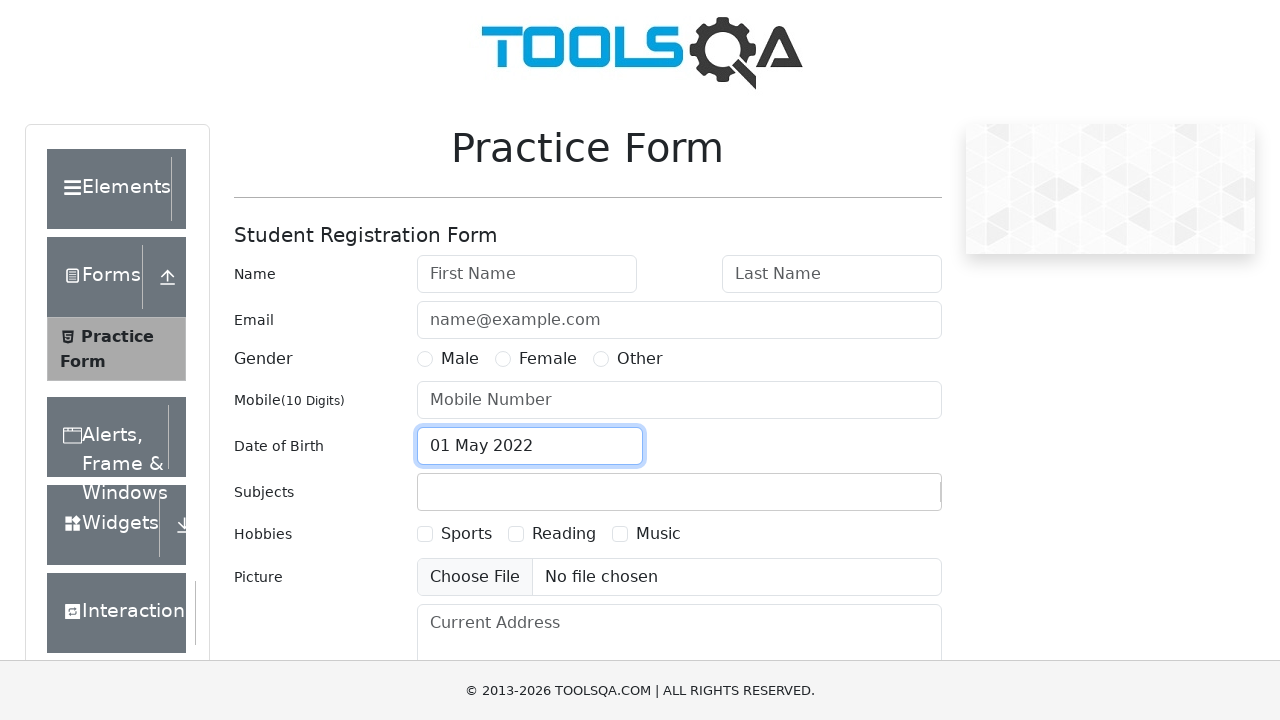